Tests adding and removing elements by clicking add button twice then delete buttons

Starting URL: https://the-internet.herokuapp.com/add_remove_elements/

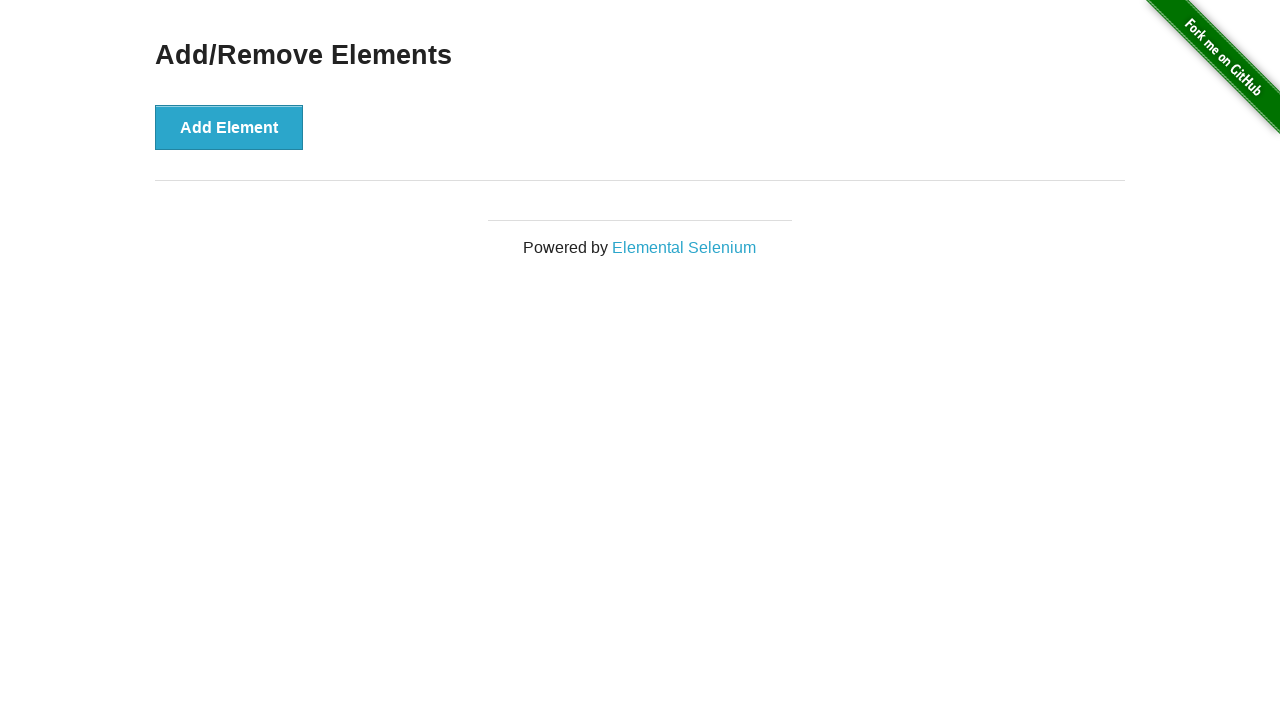

Navigated to add/remove elements page
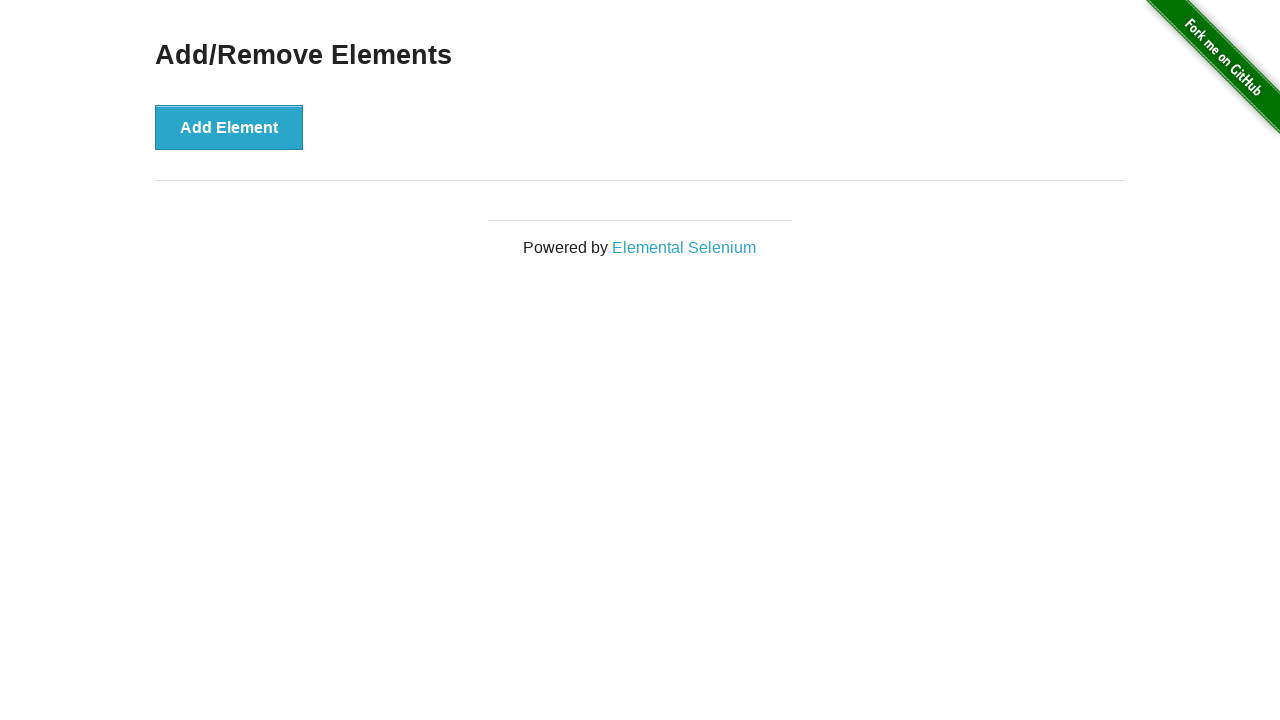

Clicked add button first time at (229, 127) on .example button
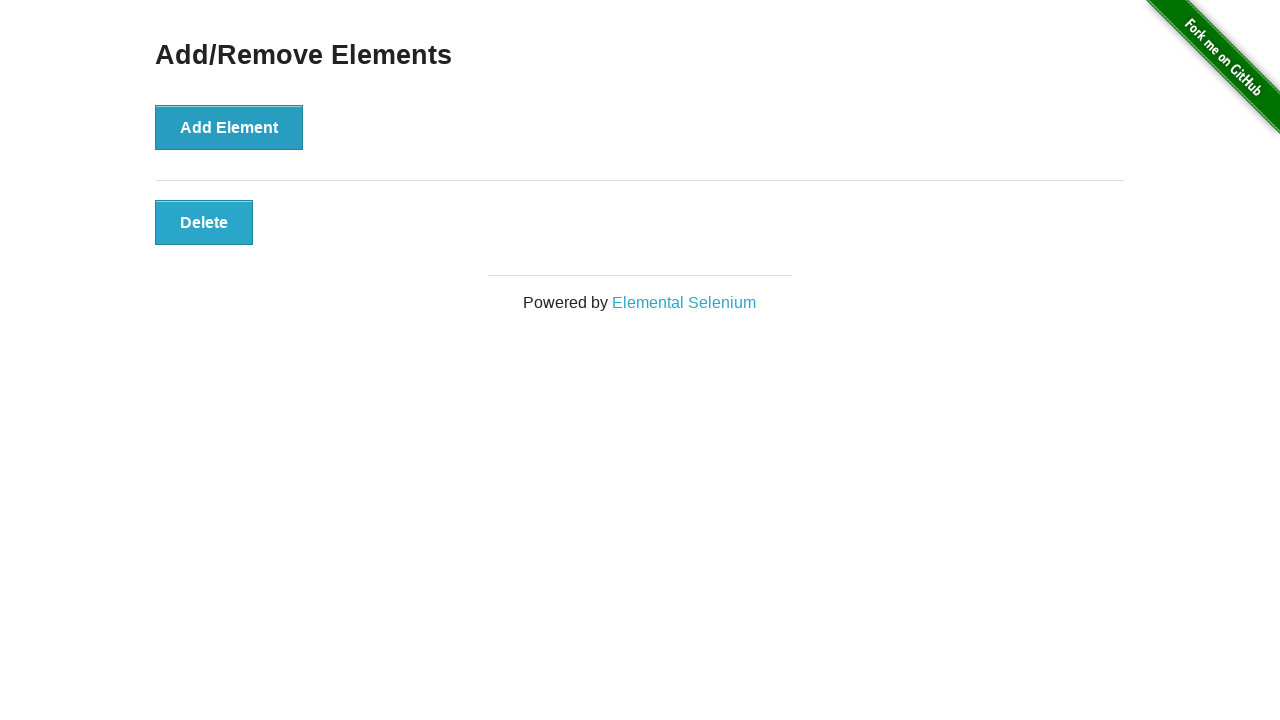

Clicked add button second time at (229, 127) on .example button
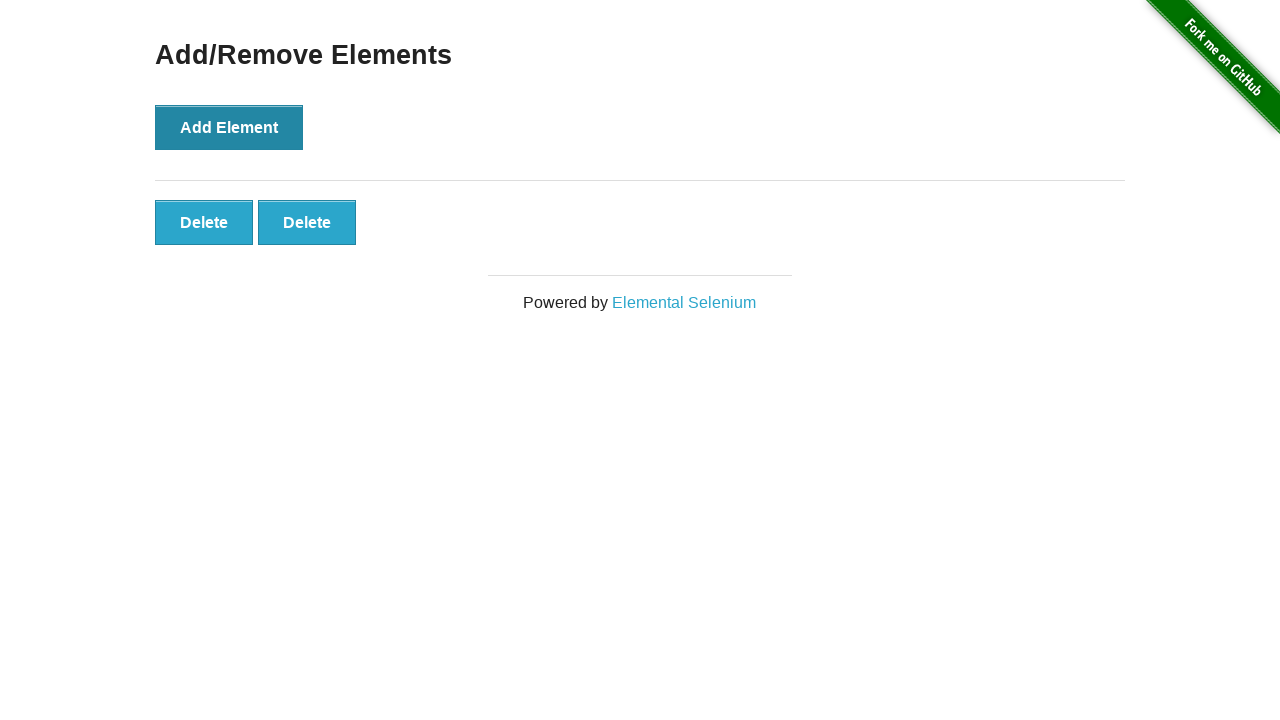

Clicked first delete button to remove element at (204, 222) on .added-manually
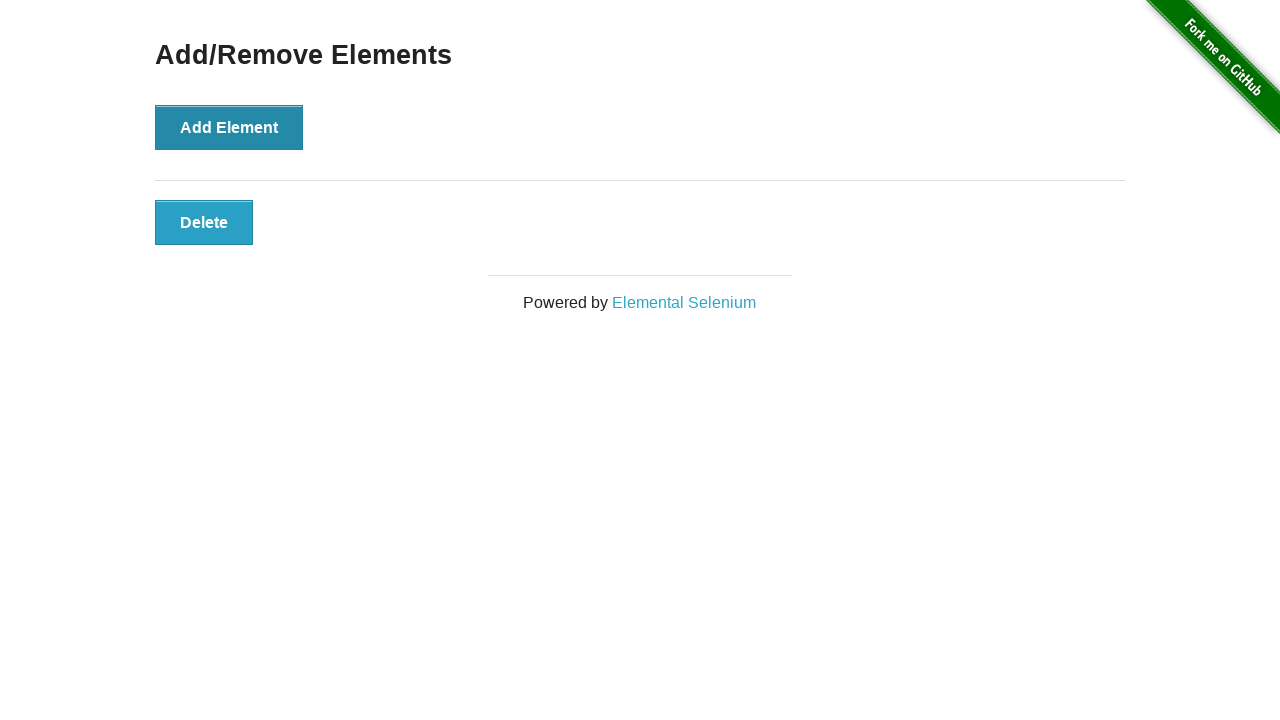

Clicked second delete button to remove element at (204, 222) on .added-manually
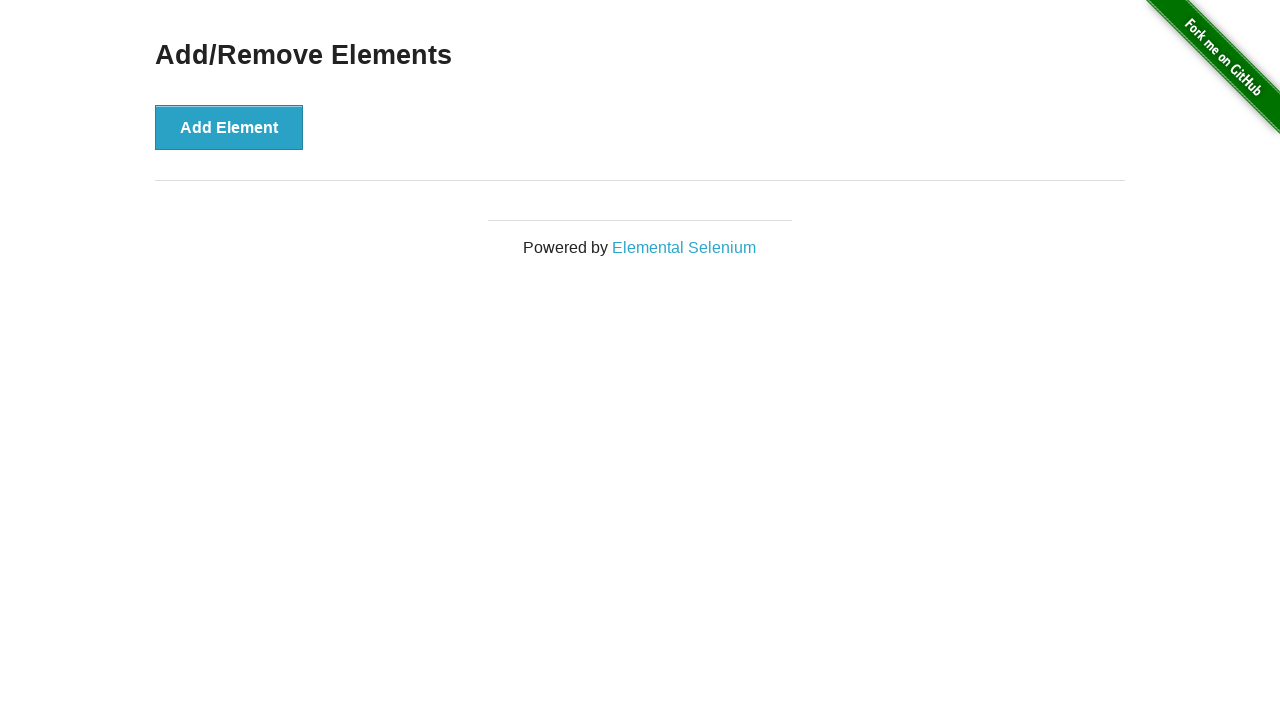

Verified all delete buttons have been removed
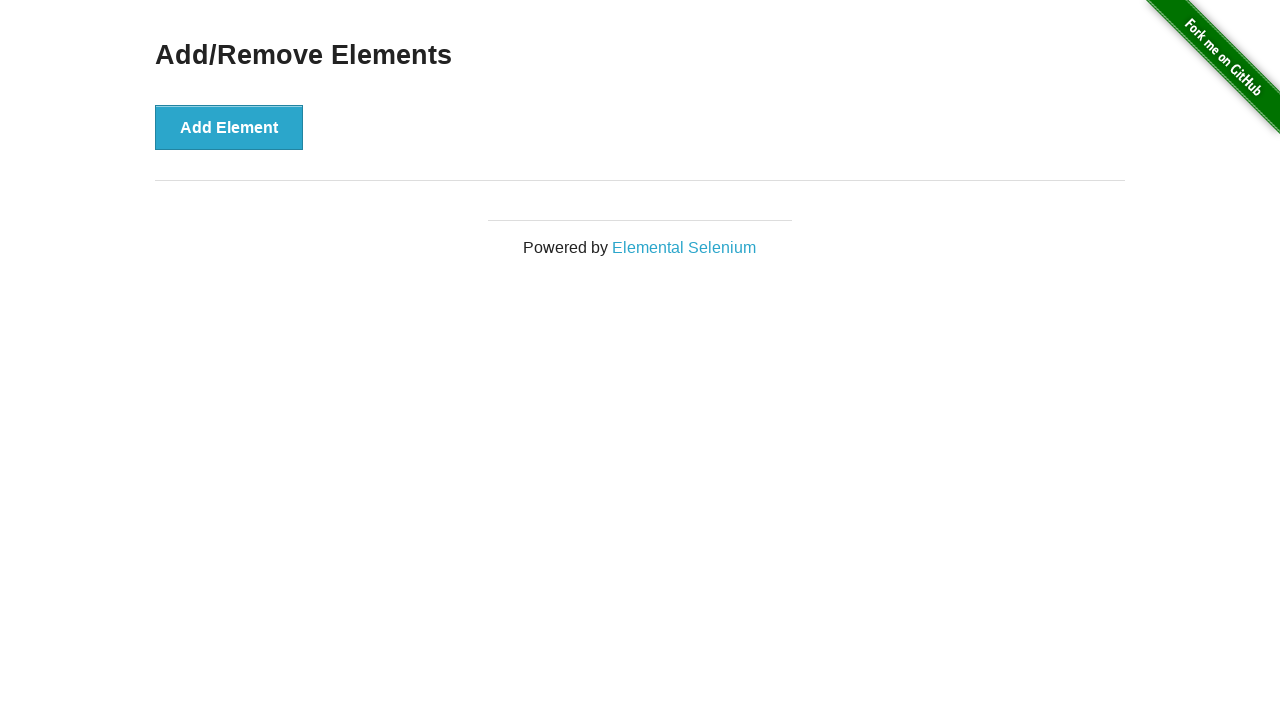

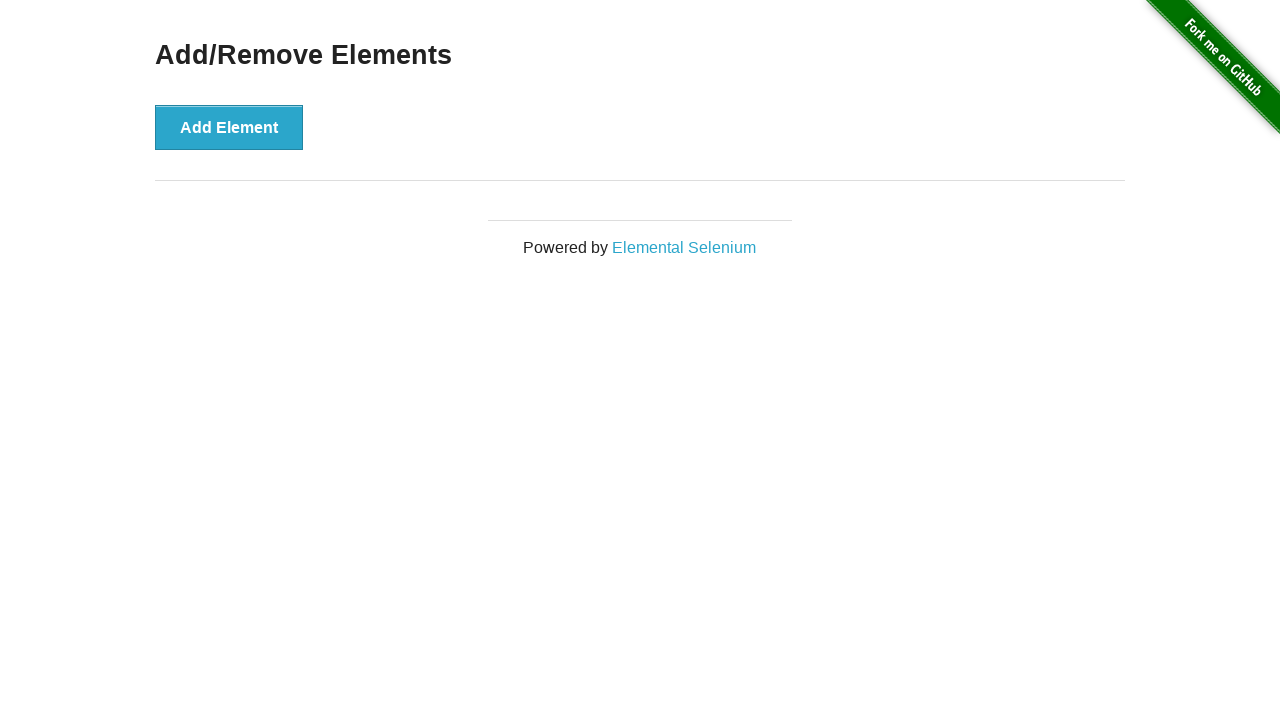